Tests dropdown menu selection by selecting year, month, and day values using three different selection methods (by index, by value, and by visible text)

Starting URL: https://testcenter.techproeducation.com/index.php?page=dropdown

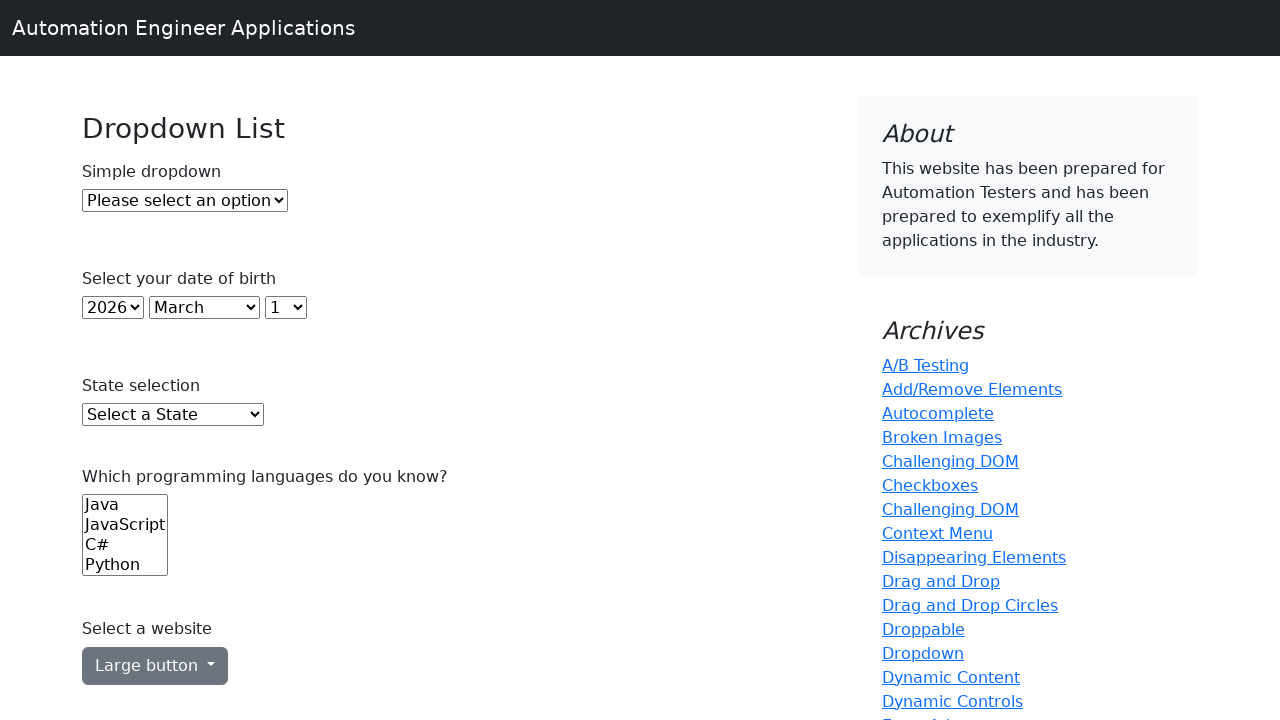

Navigated to dropdown selection test page
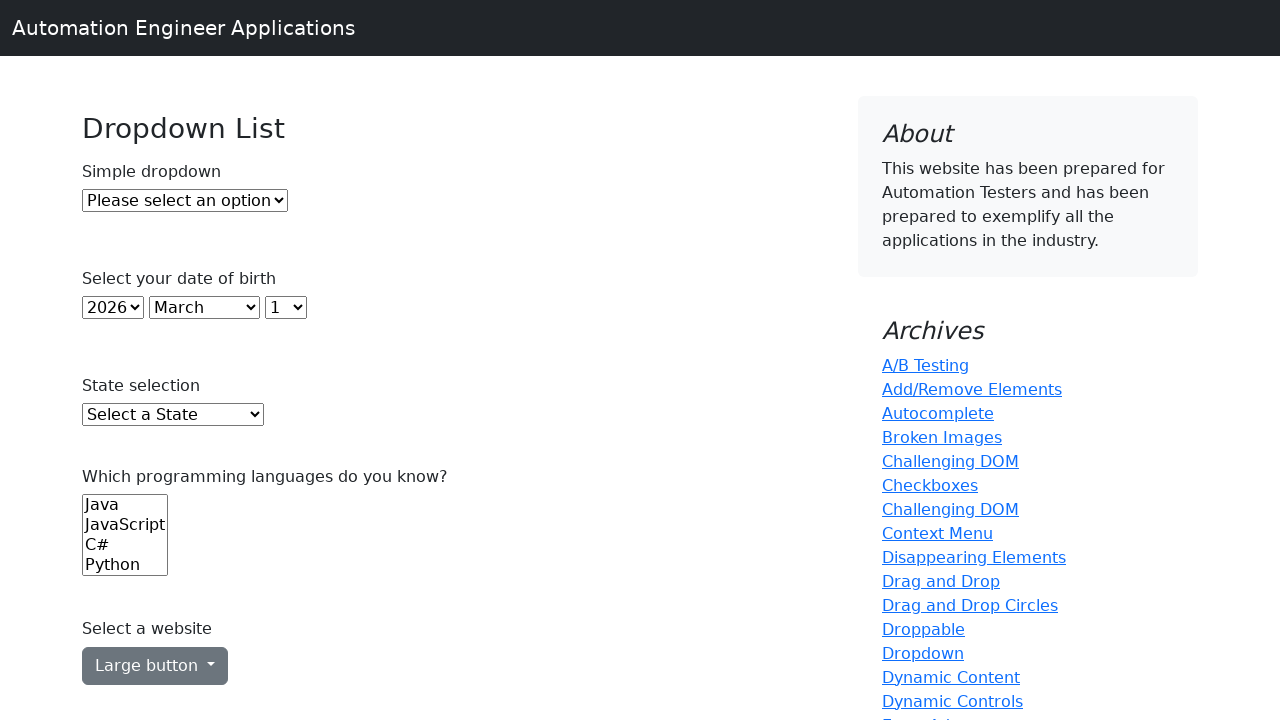

Selected year dropdown option by index (6th option) on (//select)[2]
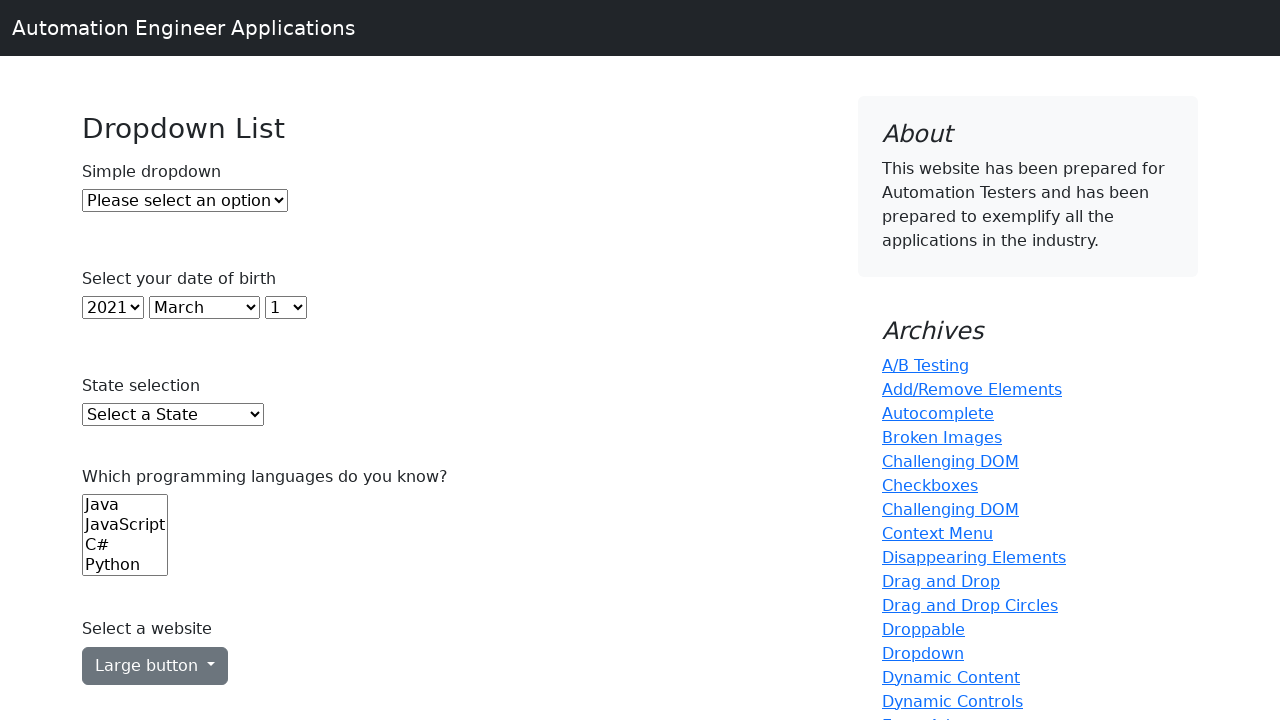

Selected month dropdown option by value '4' on (//select)[3]
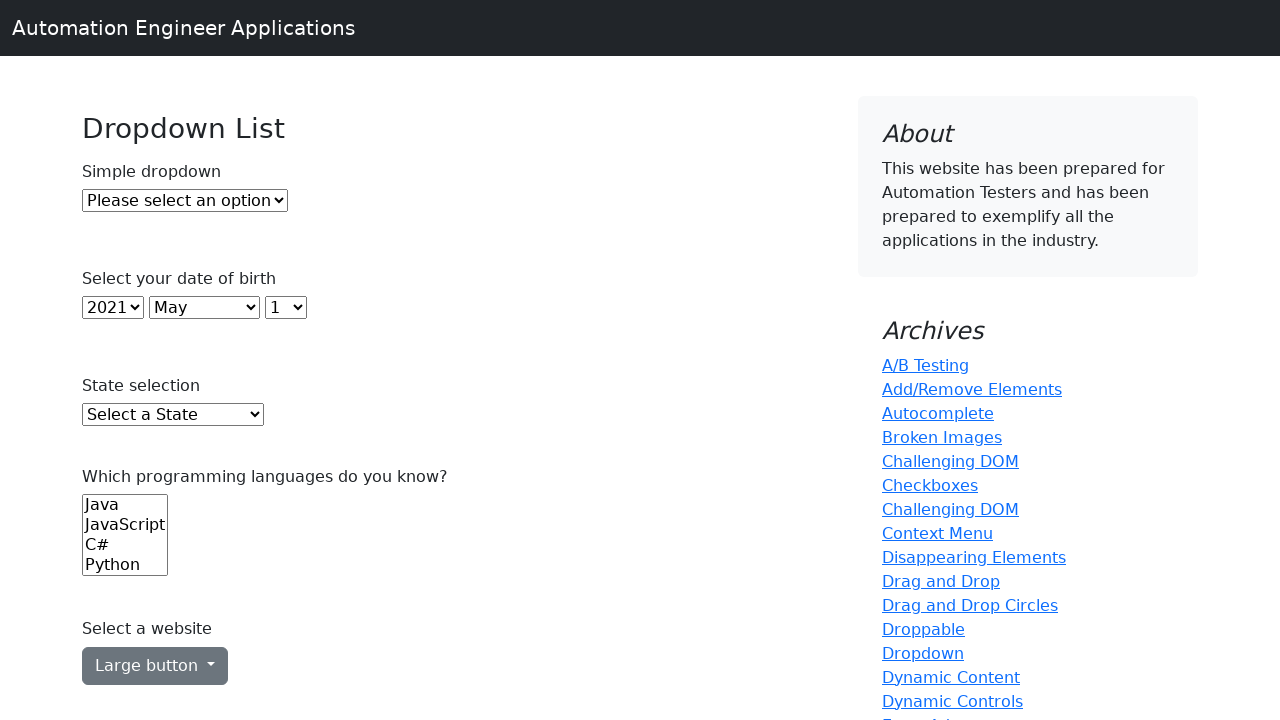

Selected day dropdown option by visible text '15' on (//select)[4]
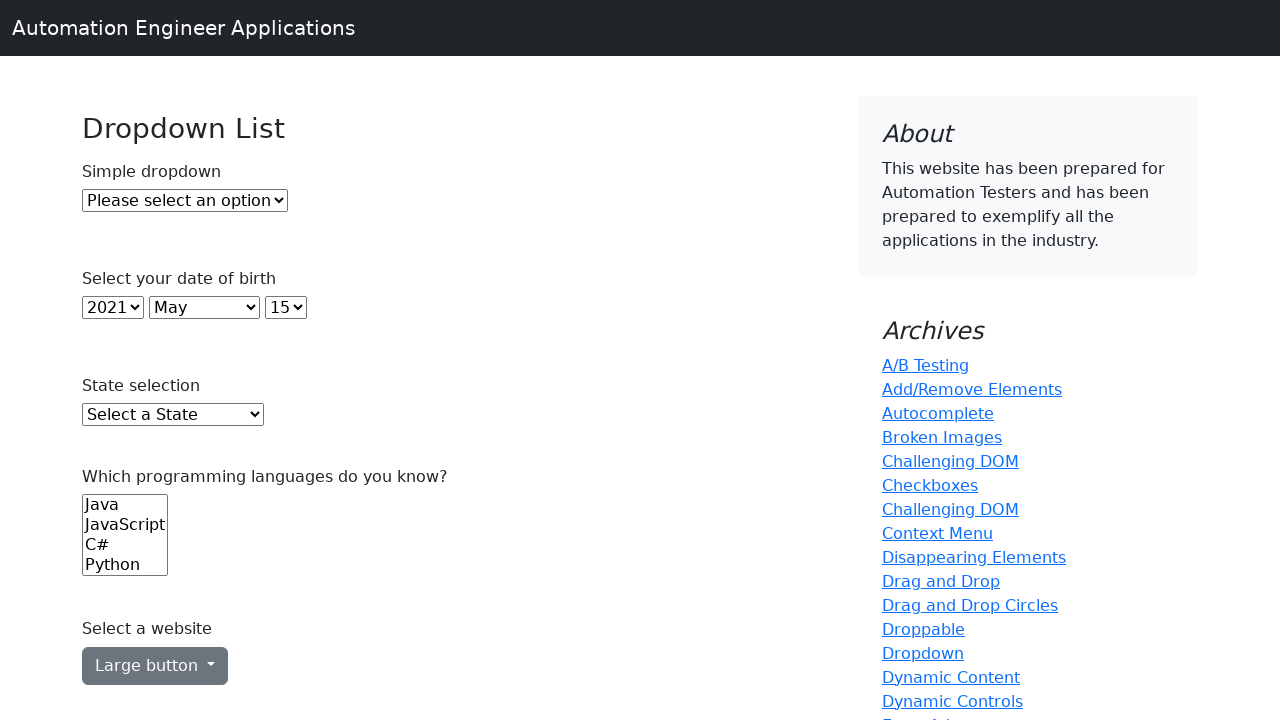

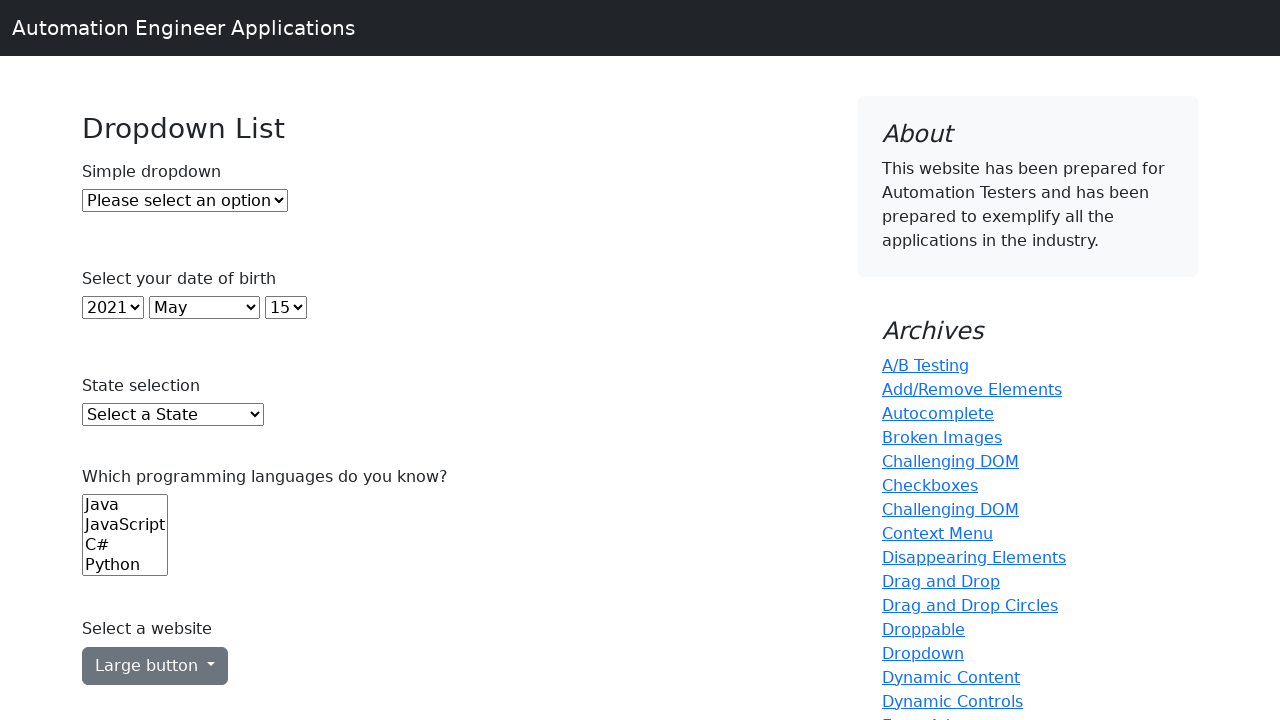